Tests dropdown selection by iterating through all options, finding one with matching text "Option 1", clicking it, then verifying the selection was made correctly.

Starting URL: http://the-internet.herokuapp.com/dropdown

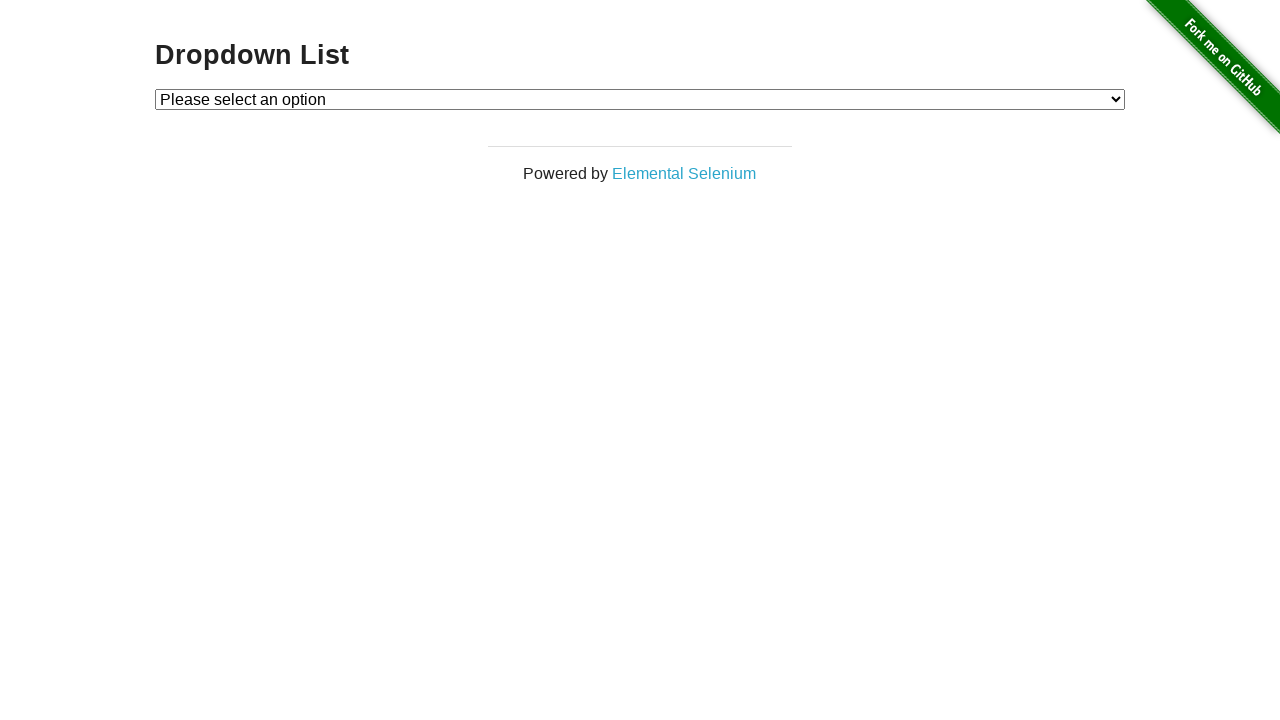

Waited for dropdown to be visible
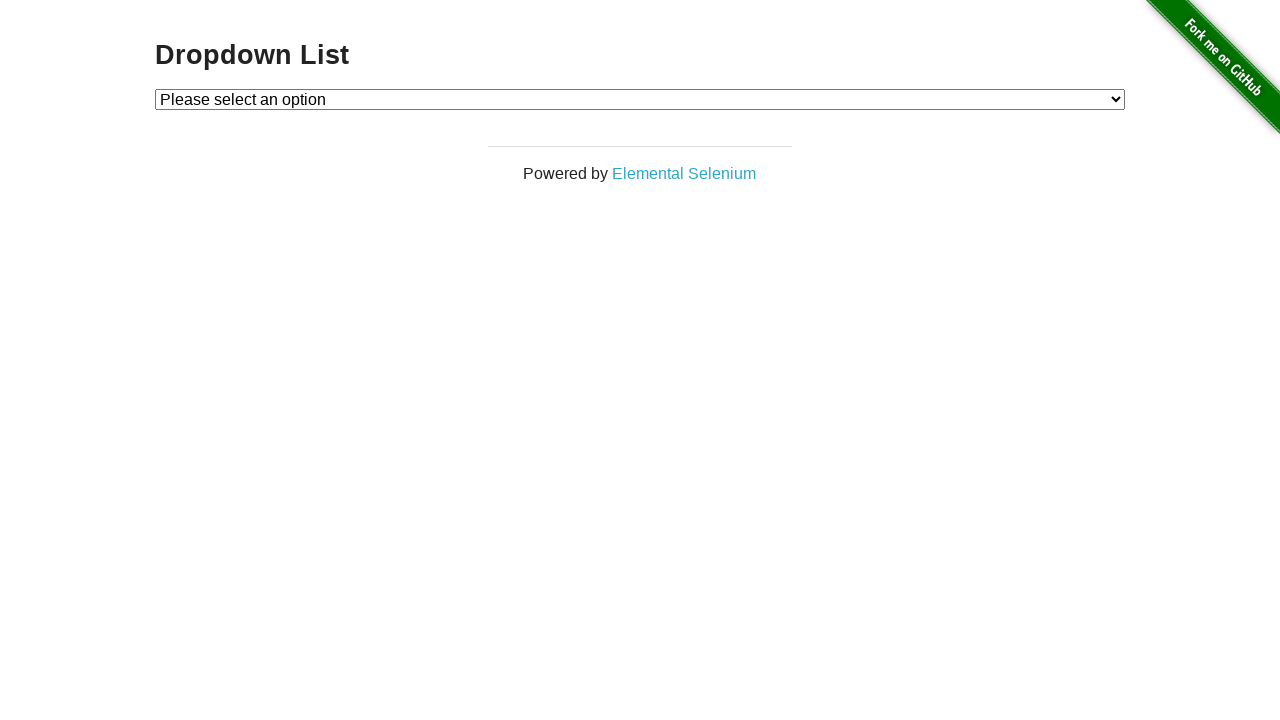

Selected 'Option 1' from dropdown on #dropdown
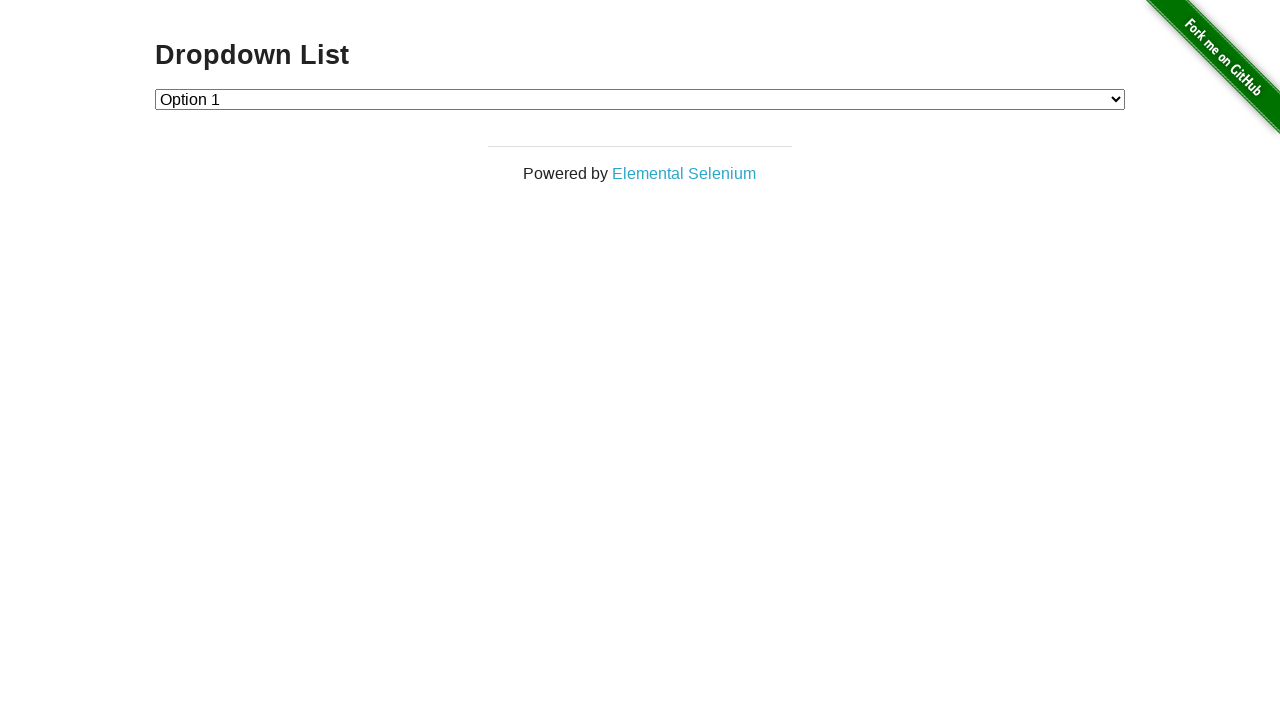

Retrieved selected dropdown value
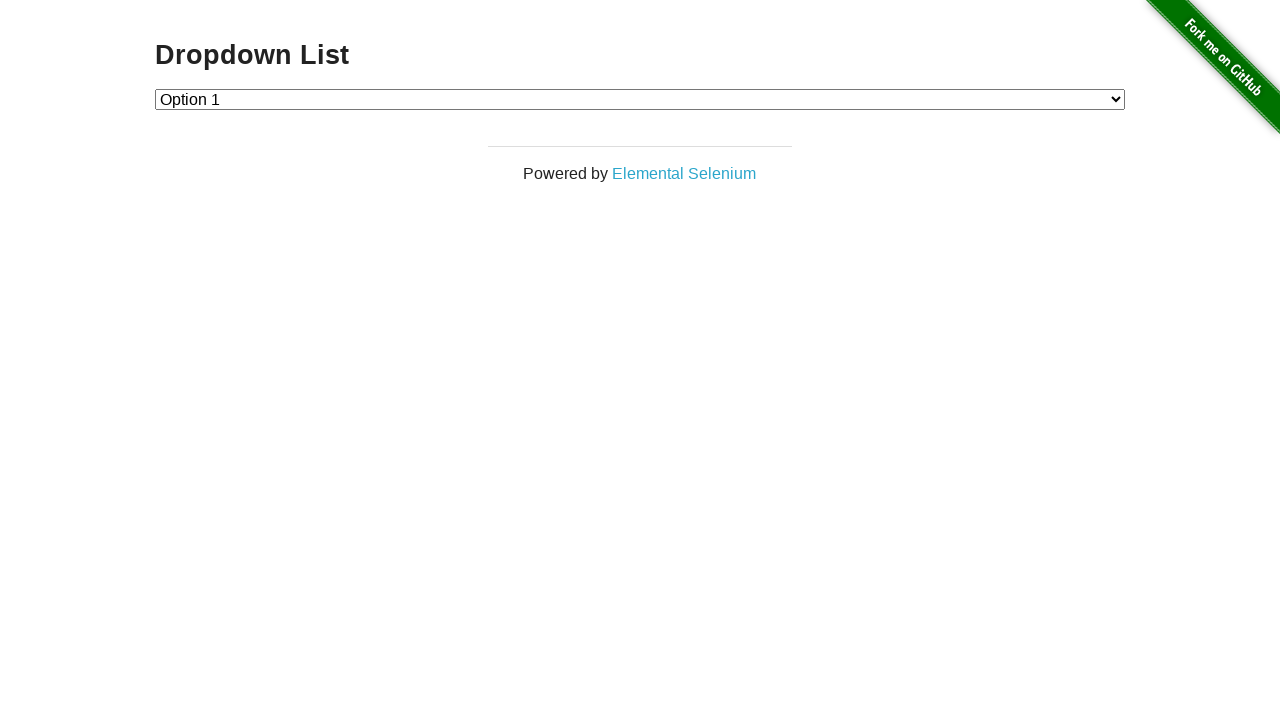

Verified dropdown selection is '1'
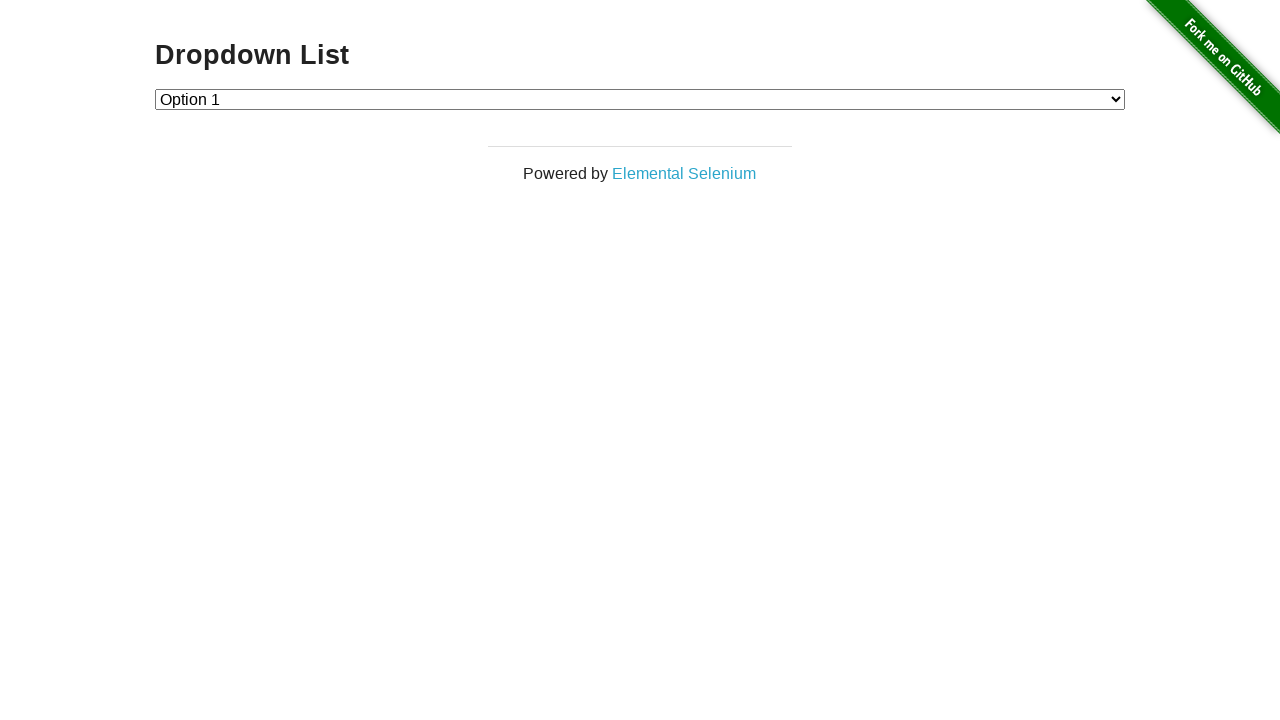

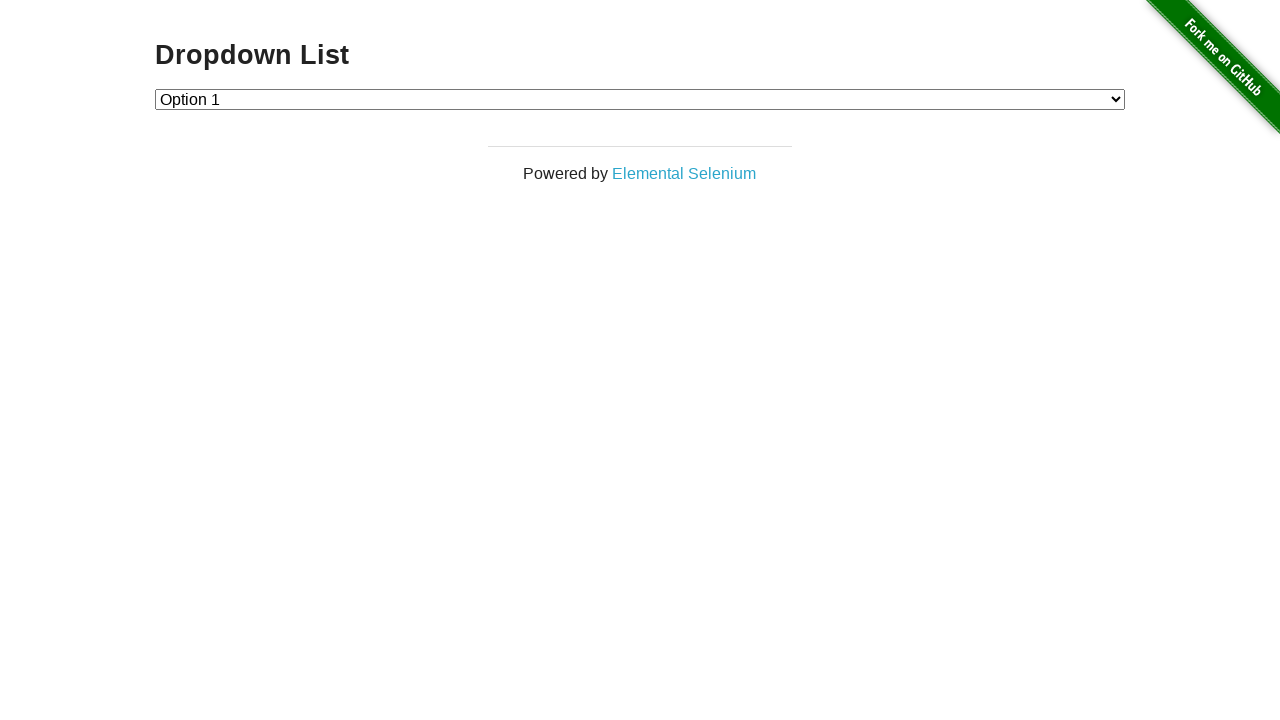